Opens the GeeksforGeeks homepage and verifies the page loads successfully.

Starting URL: https://www.geeksforgeeks.org/

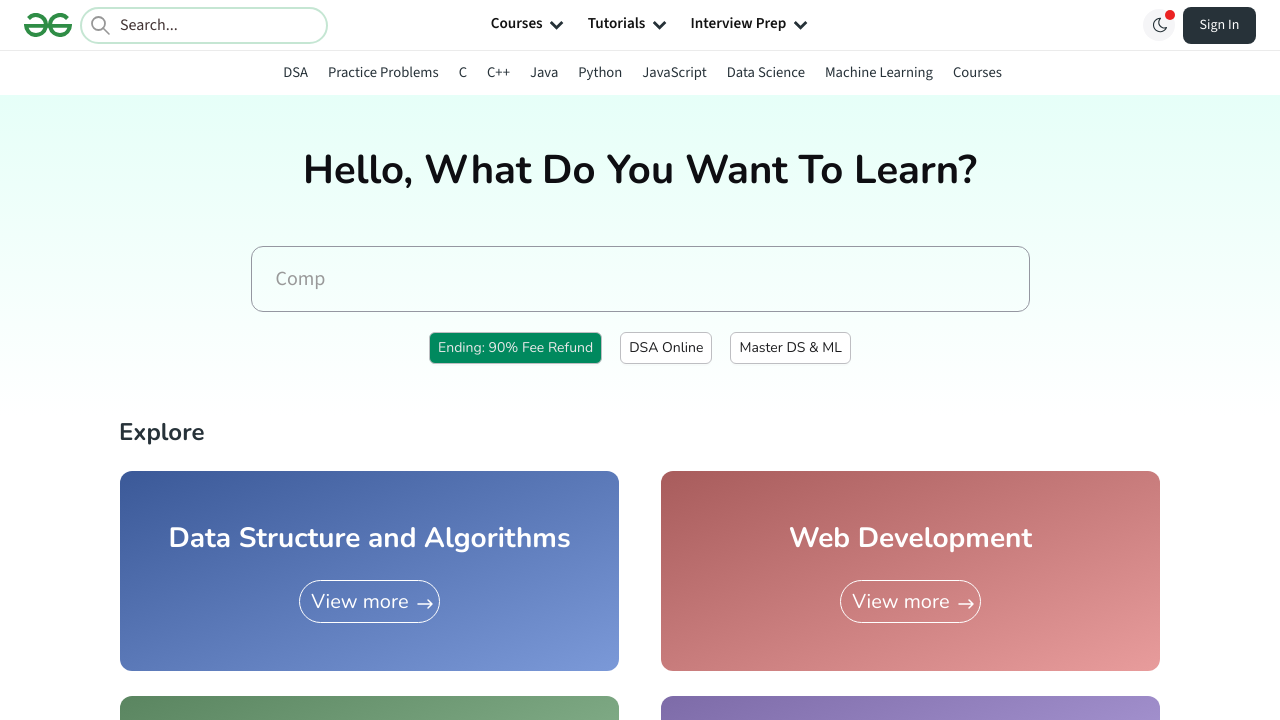

Waited for page DOM content to load
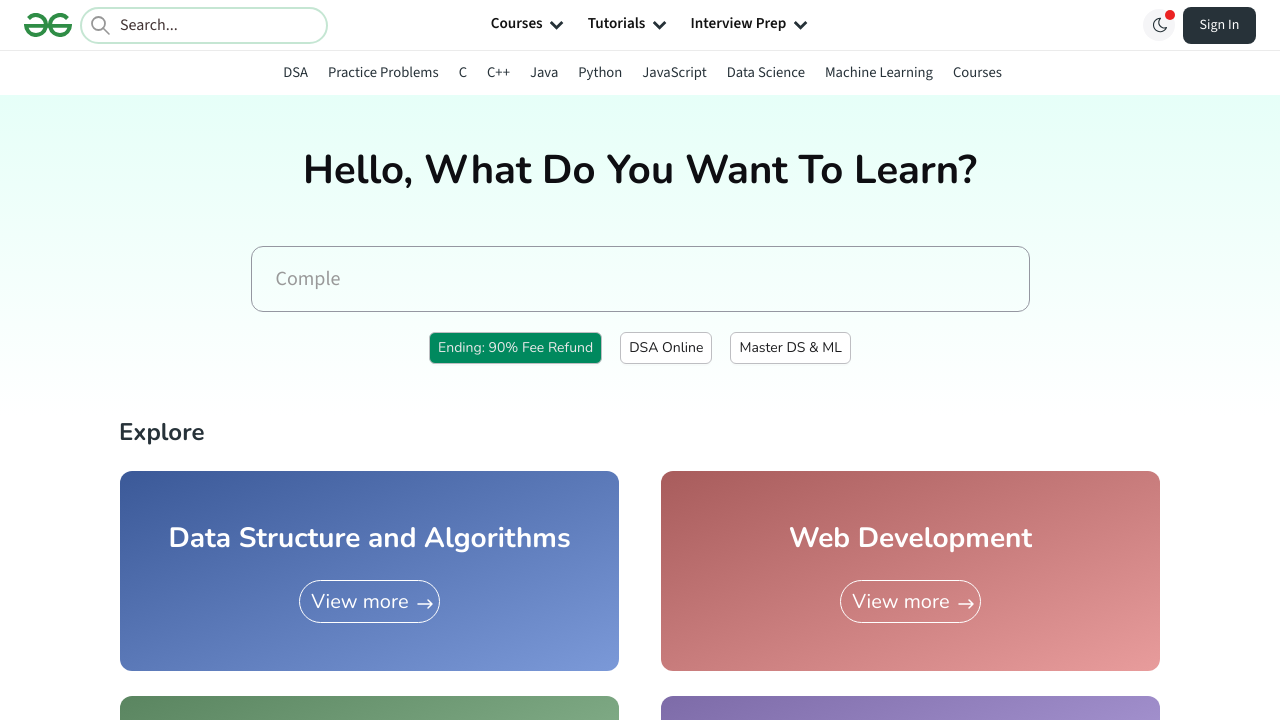

Verified body element is present on GeeksforGeeks homepage
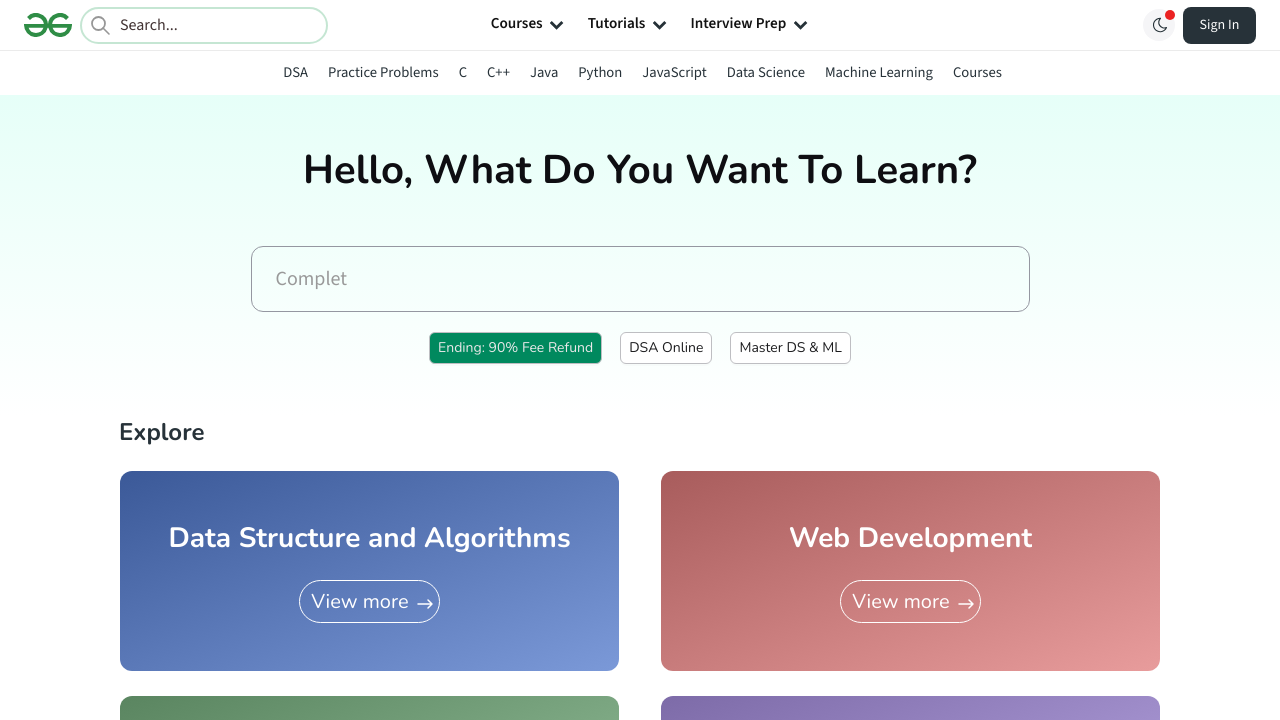

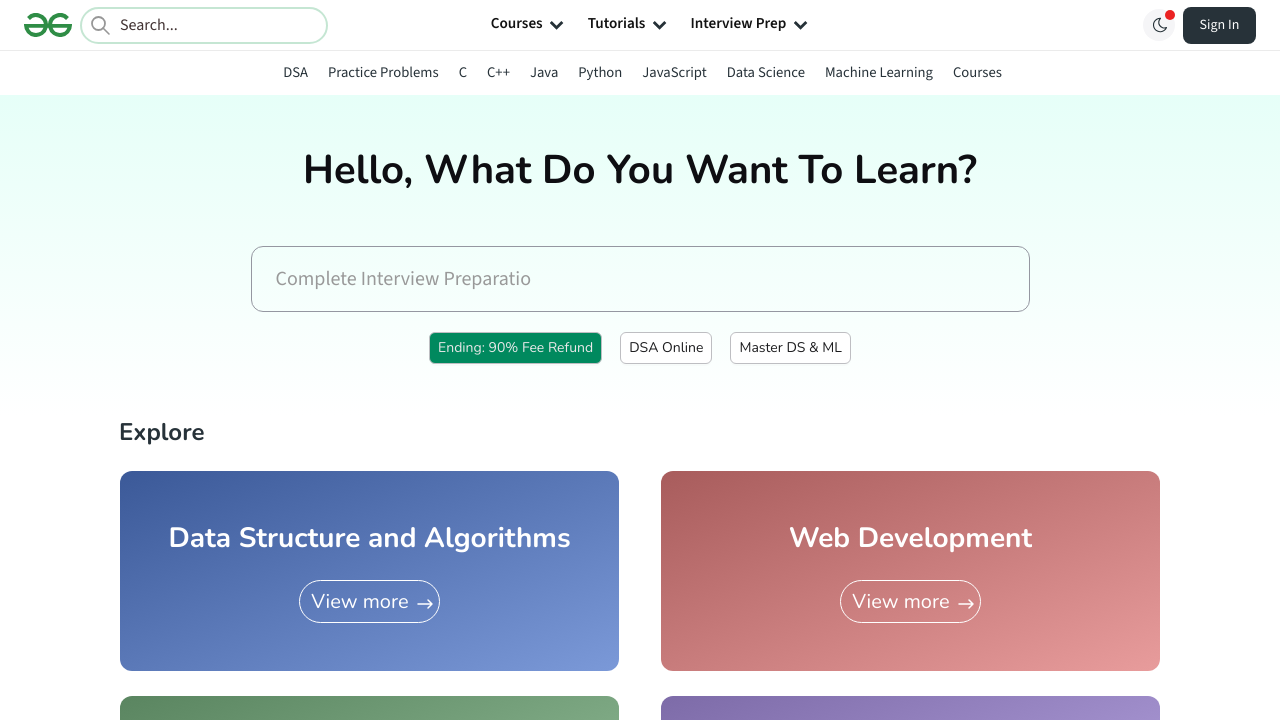